Tests basic form controls including text fields, radio buttons, checkboxes, and dropdown interactions on a practice page

Starting URL: https://www.hyrtutorials.com/p/basic-controls.html

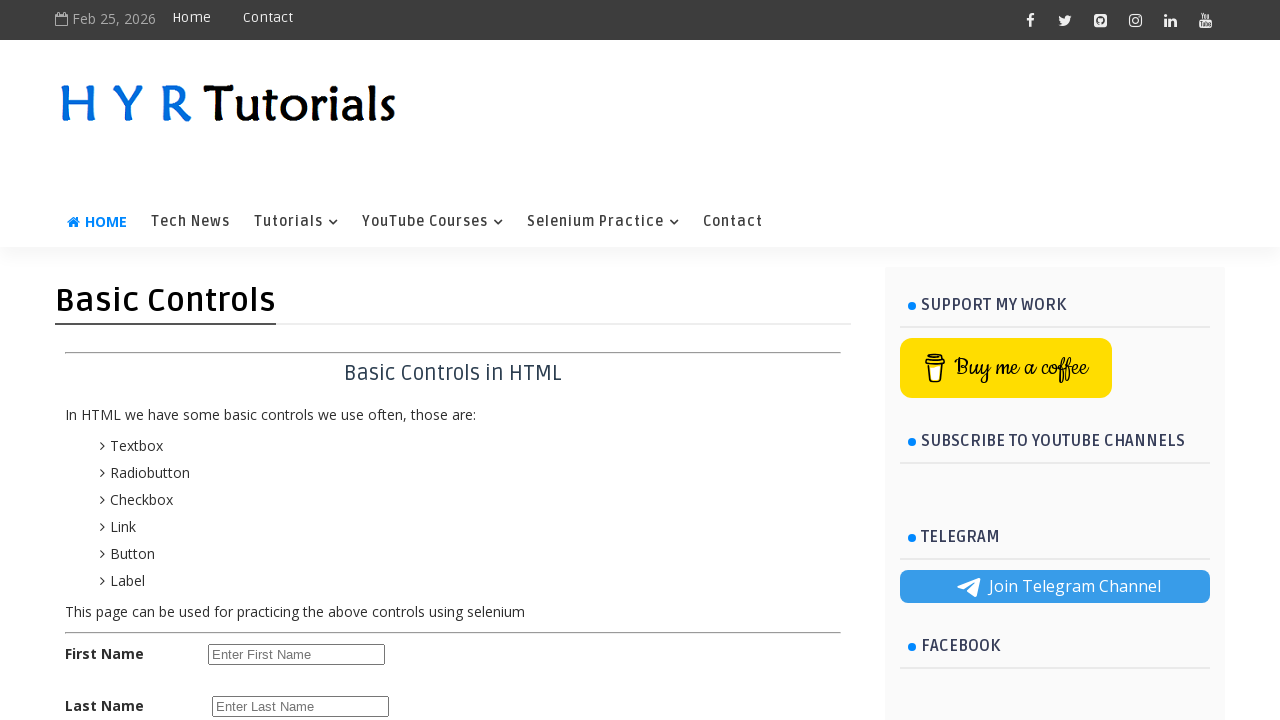

Filled first name field with 'Rama' on #firstName
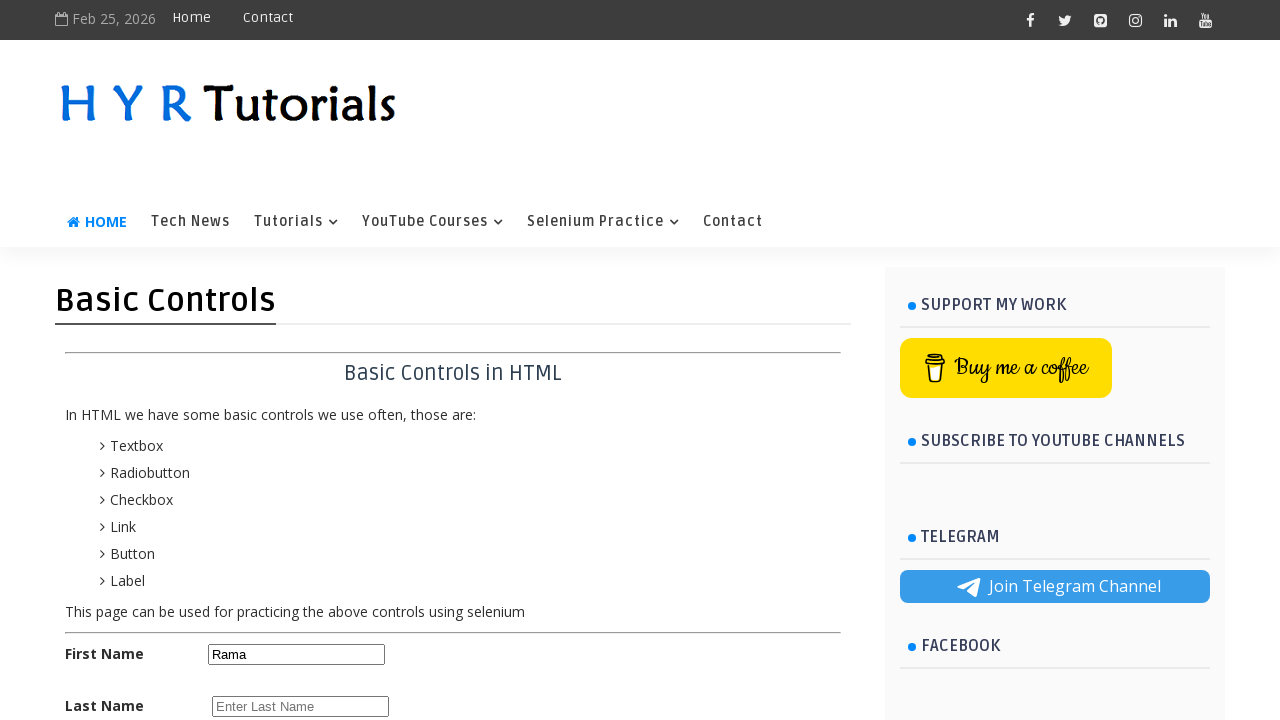

Filled last name field with 'chennamsetty' on #lastName
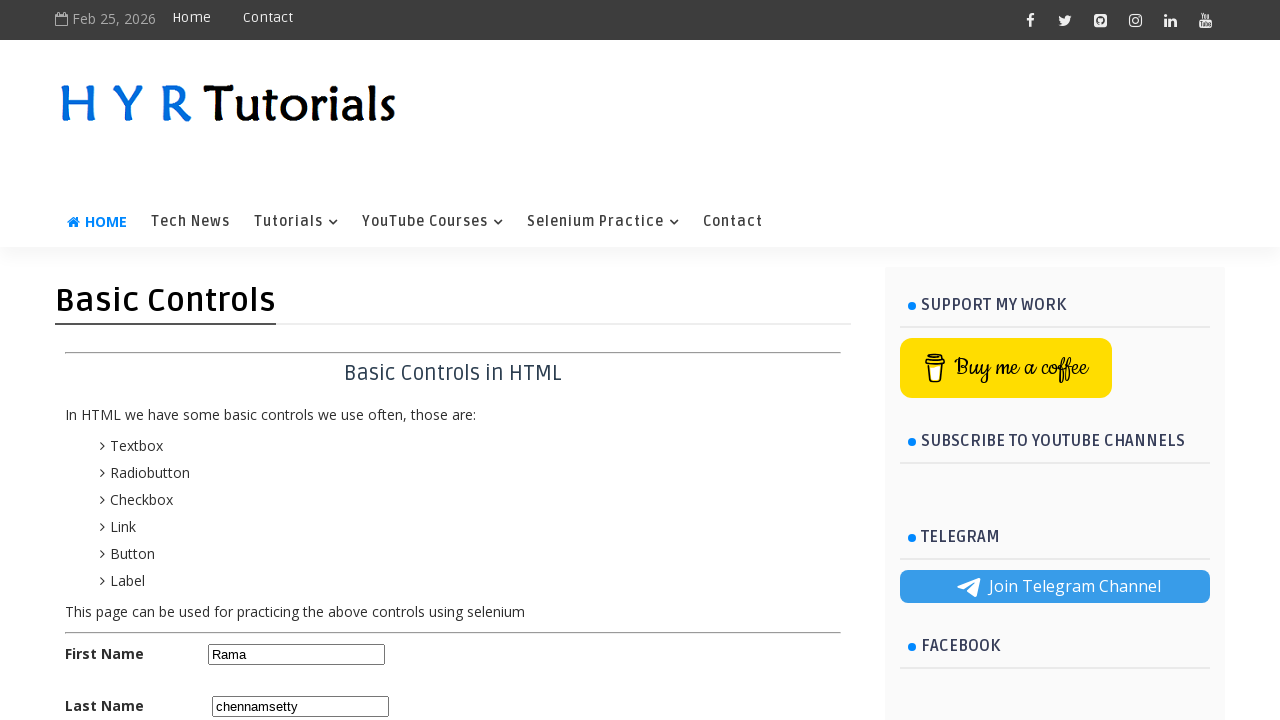

Clicked female radio button at (286, 360) on #femalerb
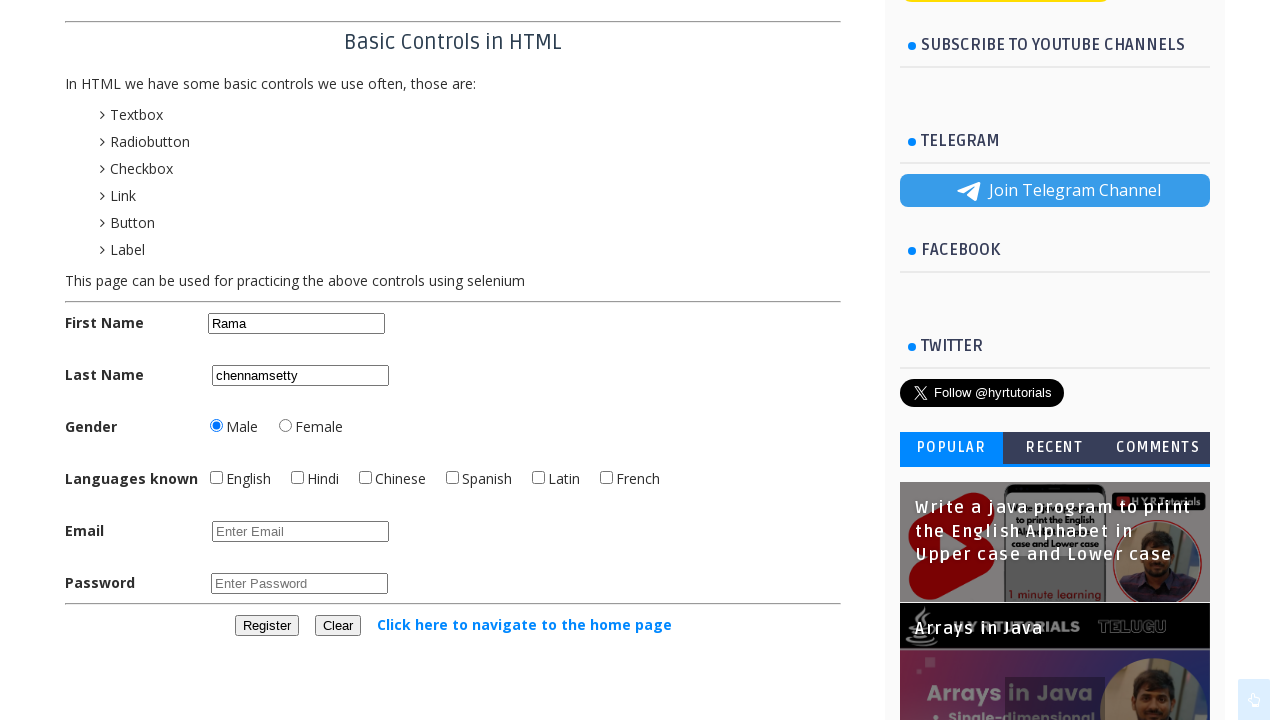

Clicked English checkbox (checked) at (216, 478) on #englishchbx
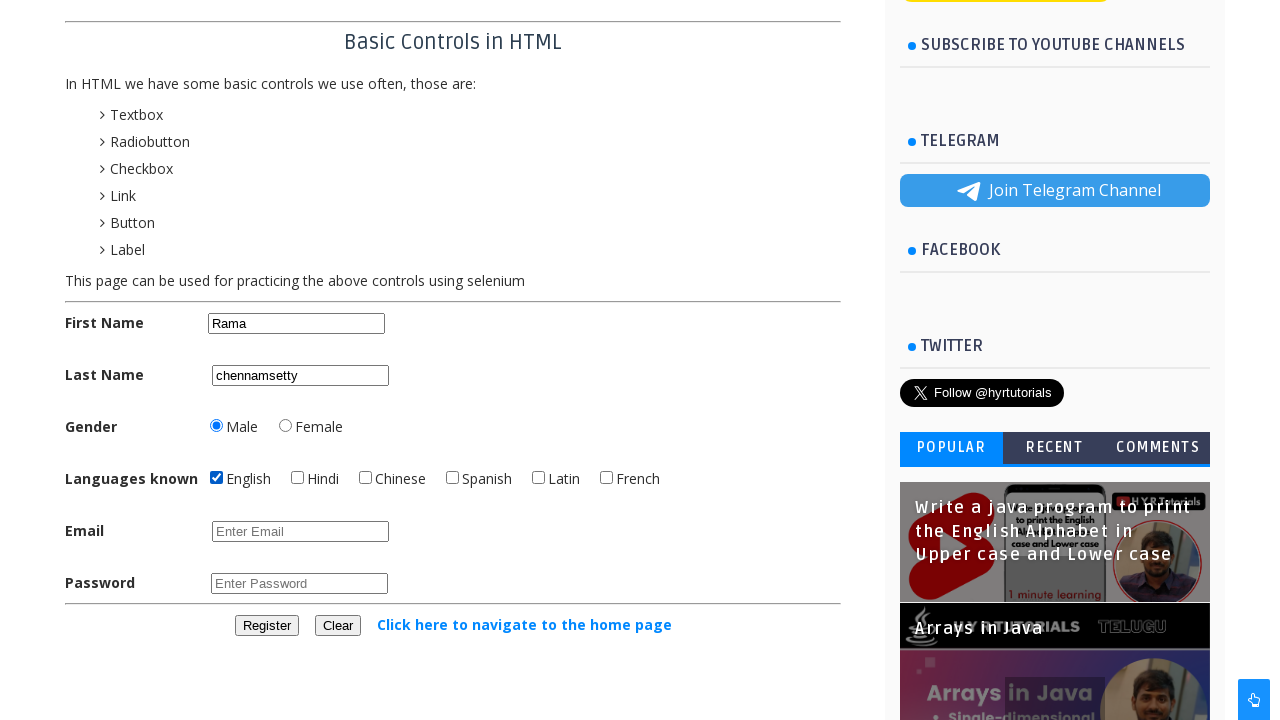

Clicked English checkbox again (unchecked) at (216, 478) on #englishchbx
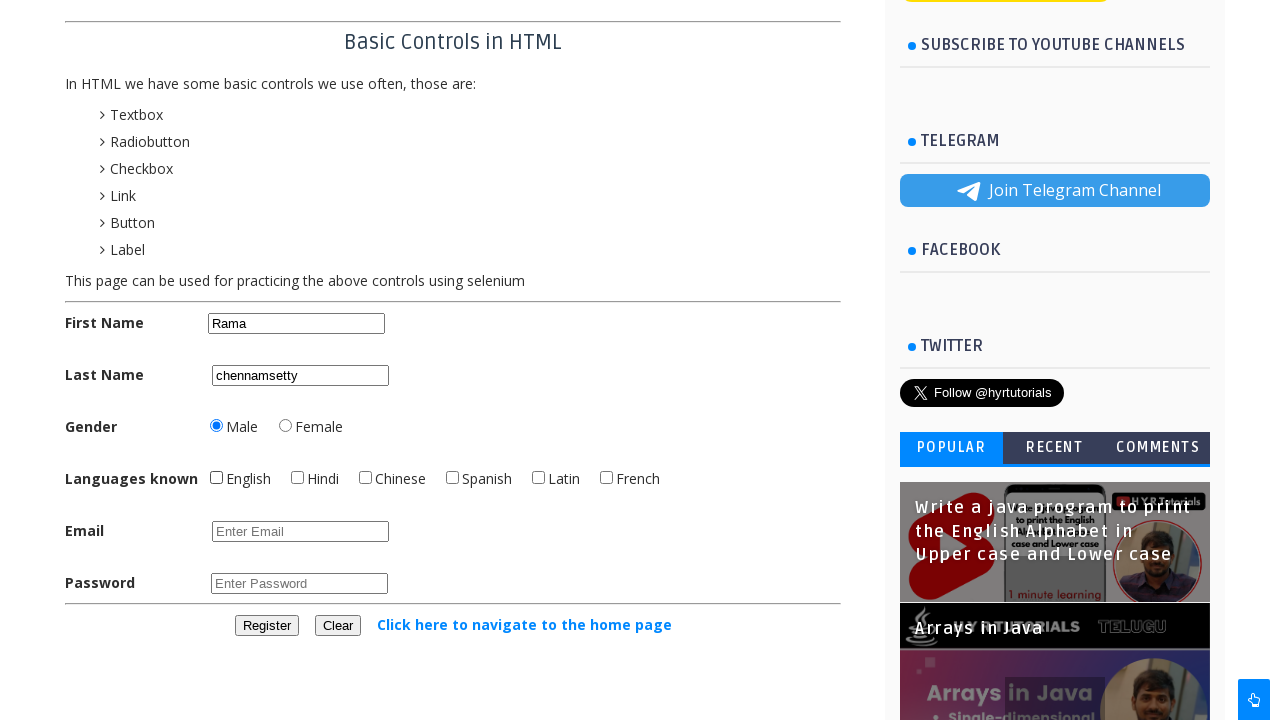

Verified 'Selenium Practice' link exists
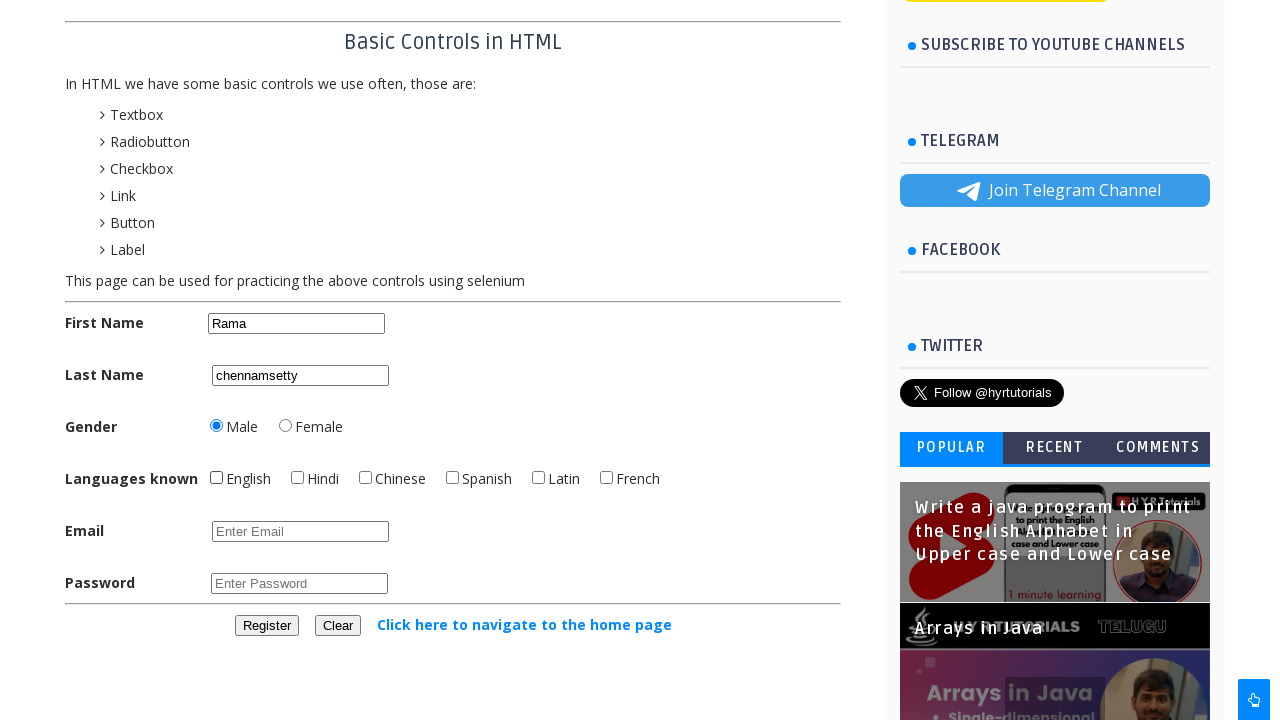

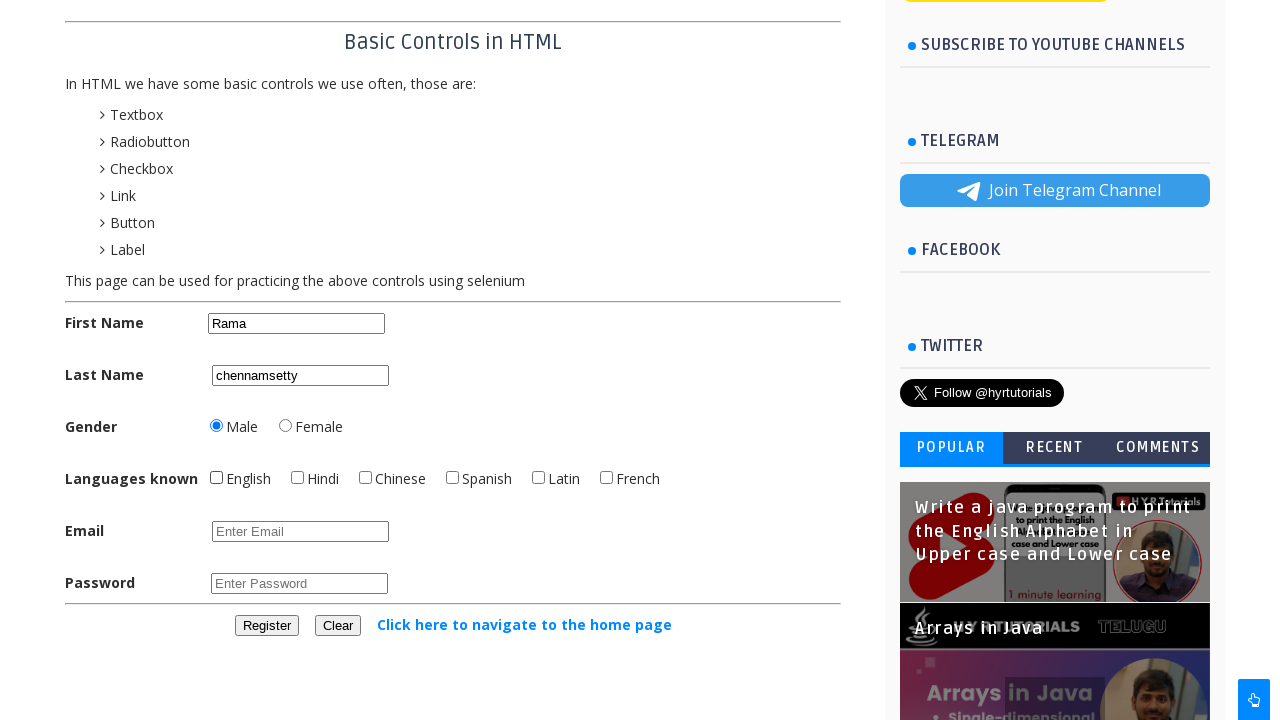